Tests hover menu interaction by hovering over main menu items and sub-menu items in a multi-level navigation

Starting URL: https://demoqa.com/menu

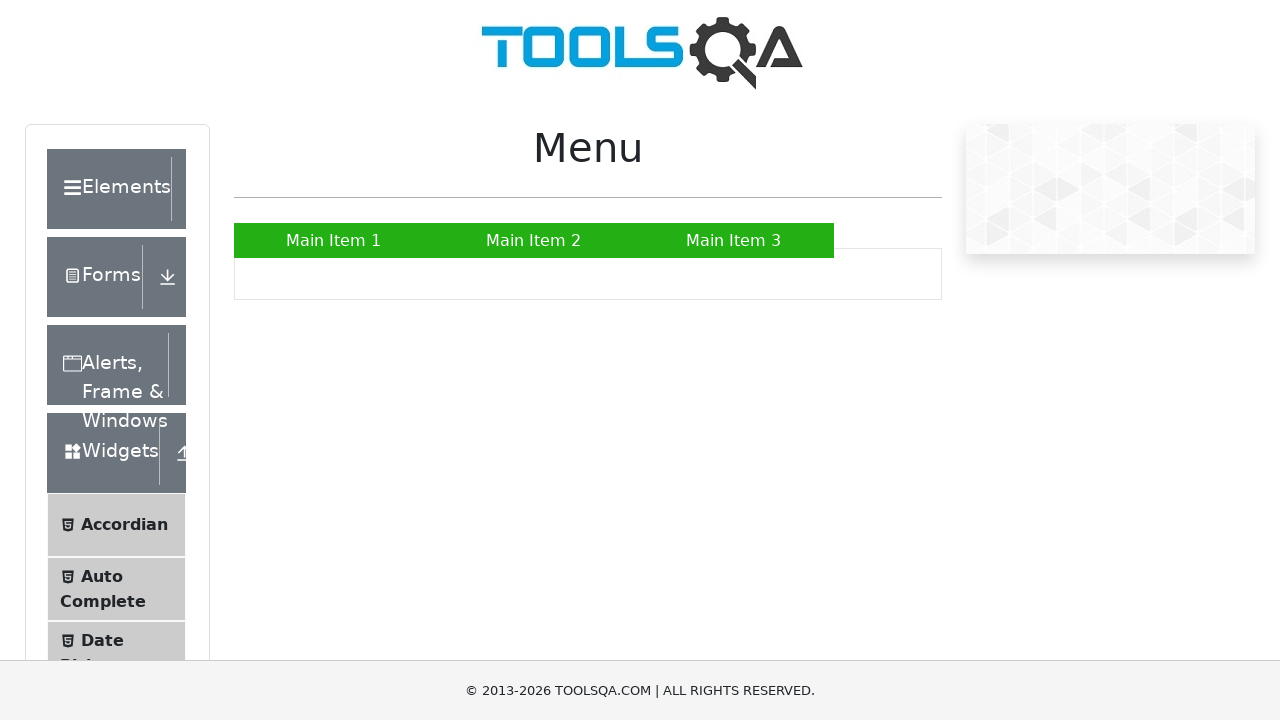

Hovered over Main Item 2 to reveal sub-menu at (534, 240) on text=Main Item 2
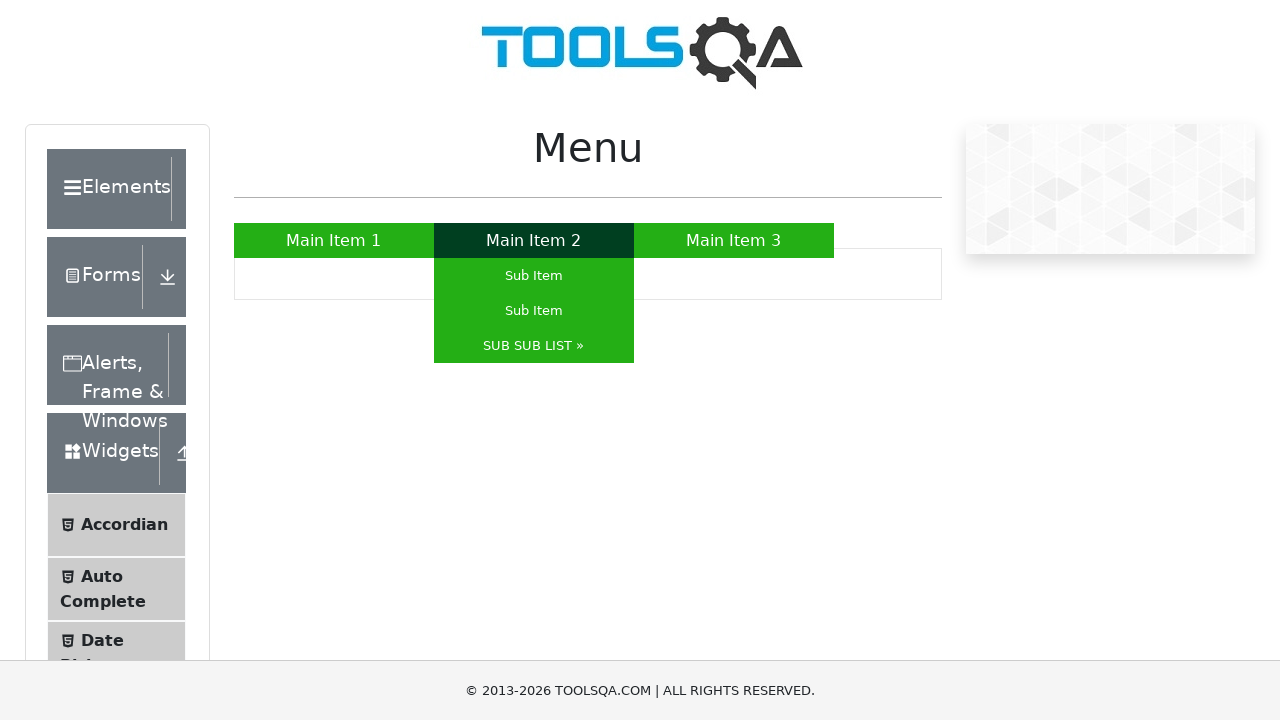

Waited 1 second for sub-menu to appear
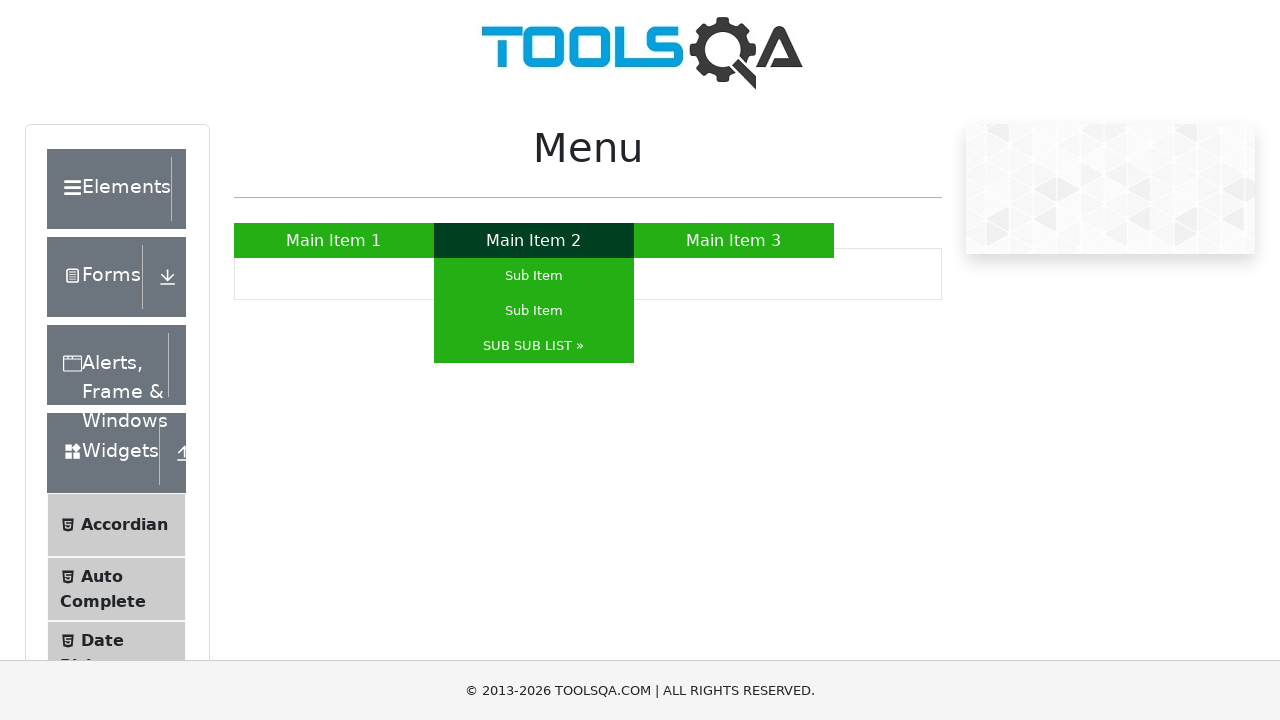

Hovered over SUB SUB LIST to reveal nested sub-menu at (534, 346) on text=SUB SUB LIST »
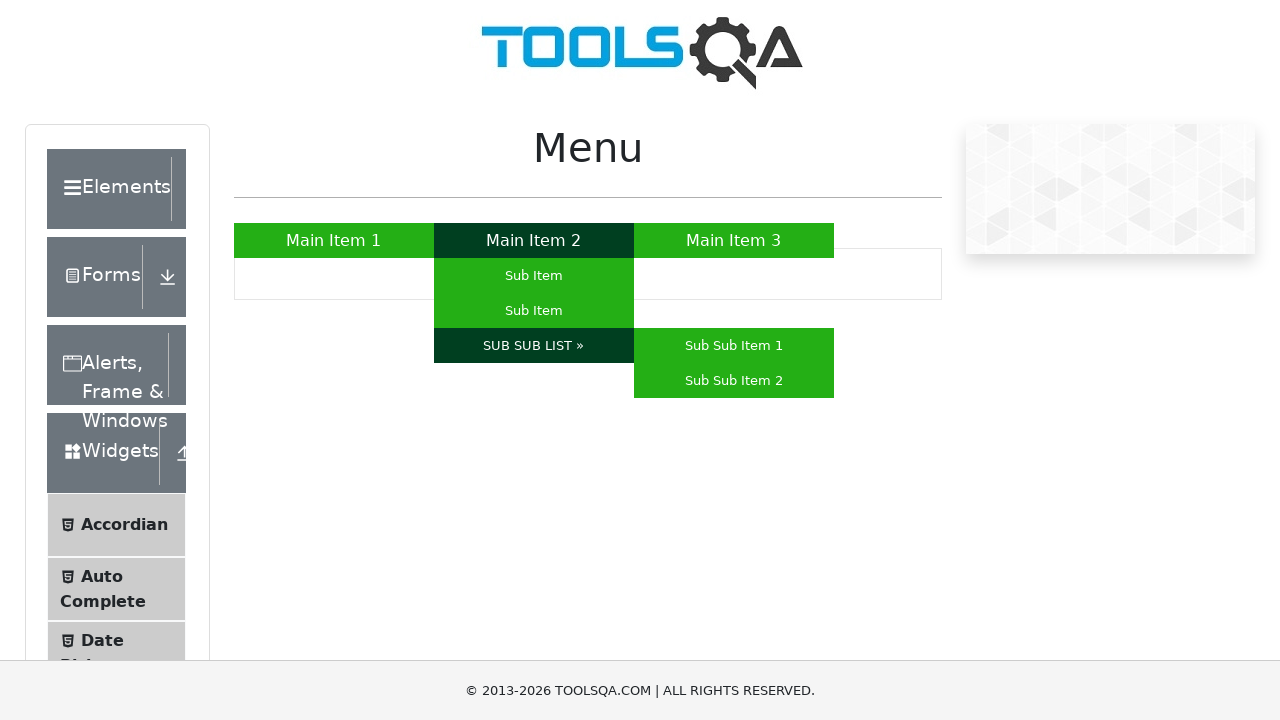

Waited 3 seconds to observe the hover effect
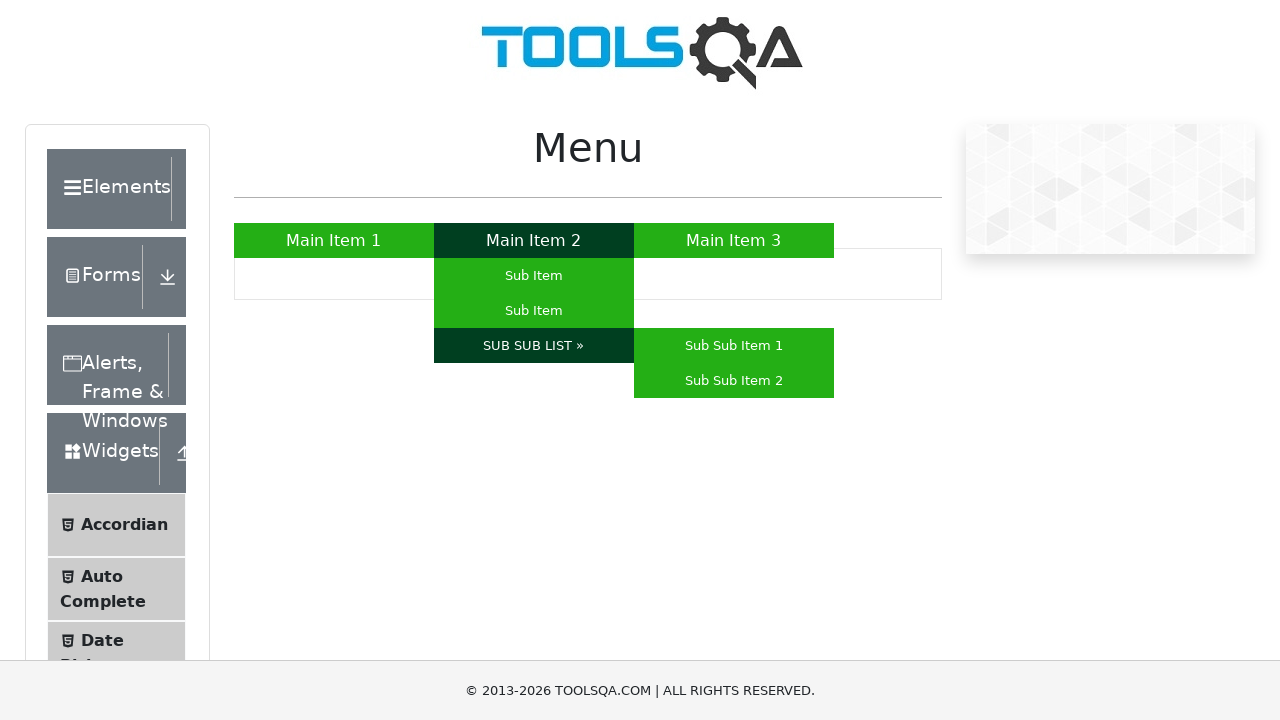

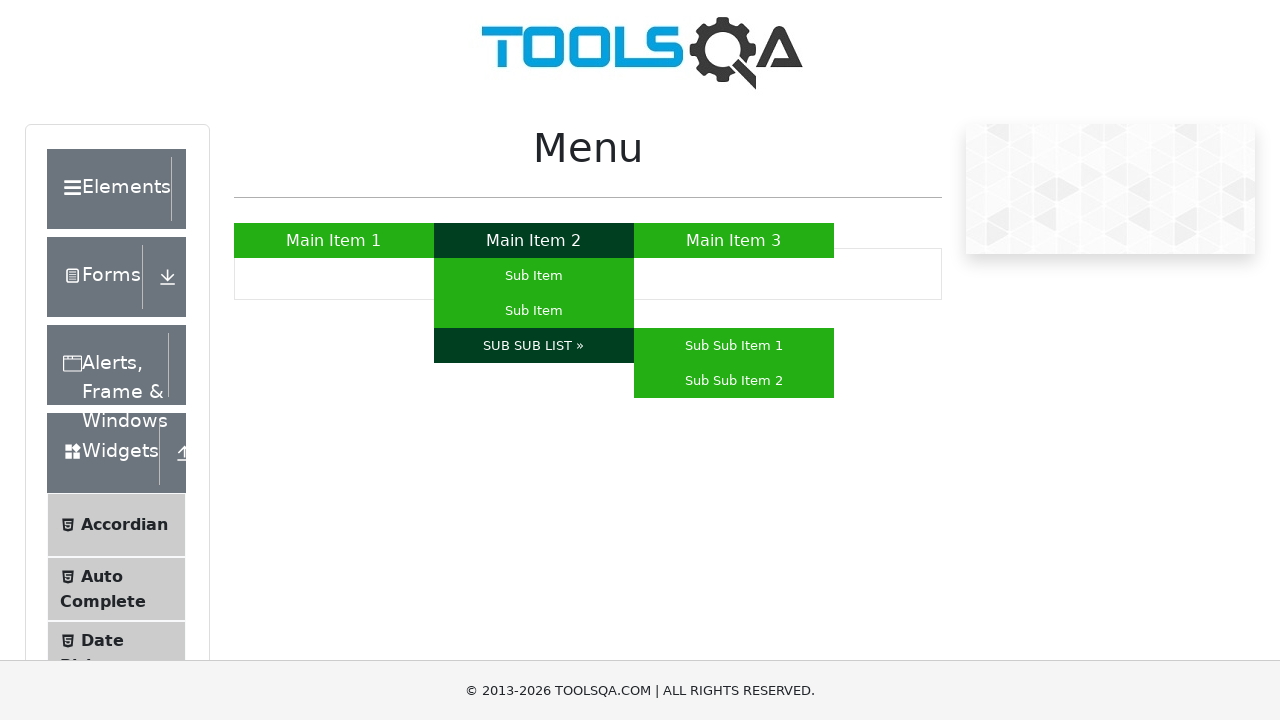